Tests working with multiple browser windows by clicking a link that opens a new window, then switching between the original and new window to verify their titles and URLs.

Starting URL: https://the-internet.herokuapp.com/windows

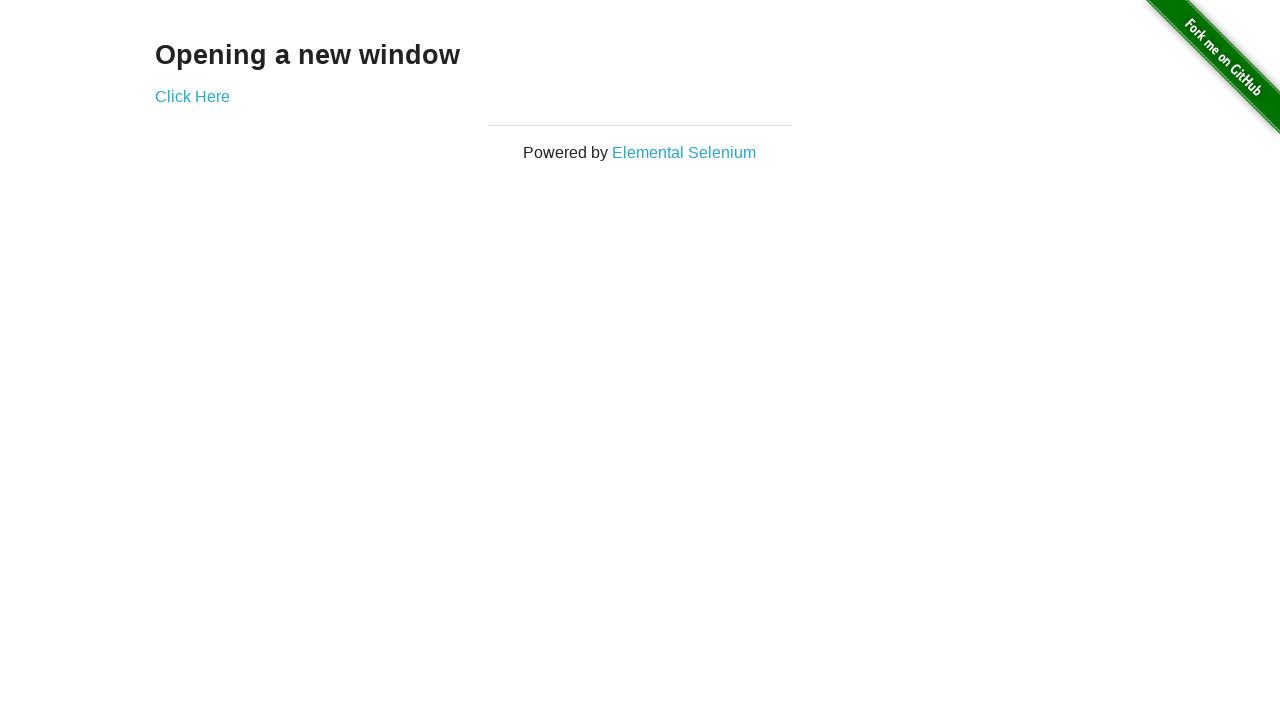

Verified only one page/window exists initially
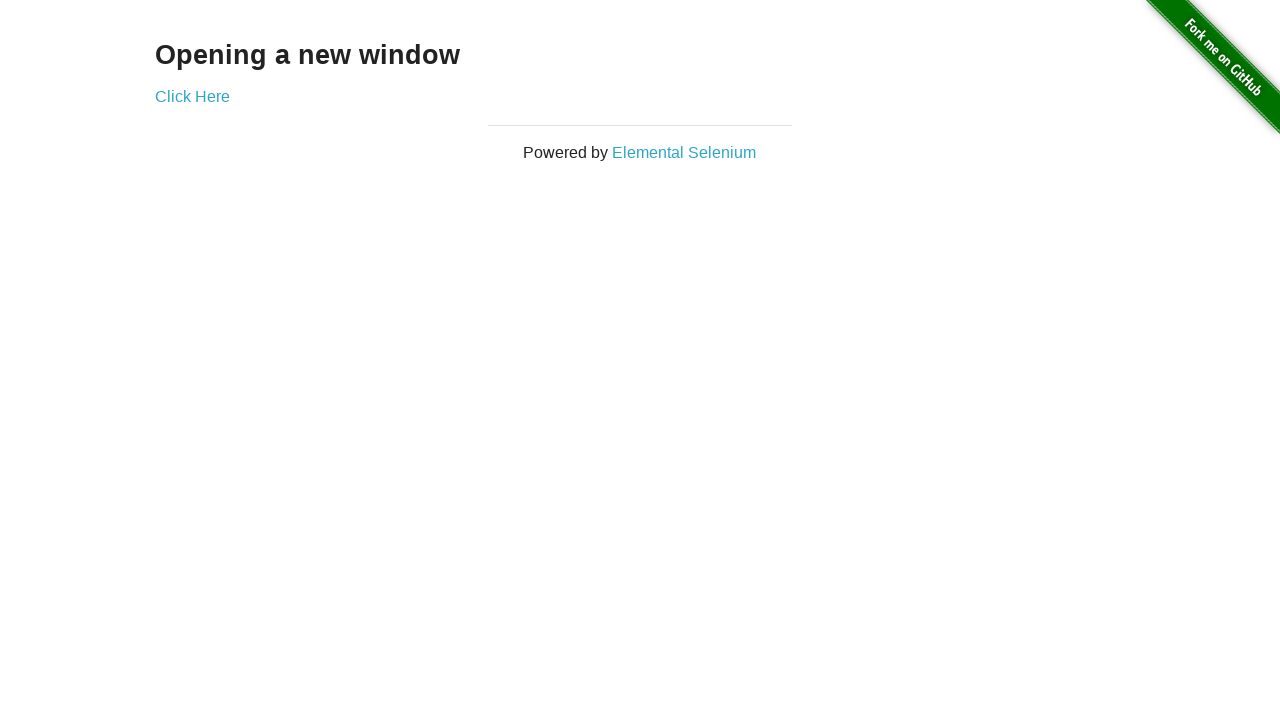

Clicked 'Click Here' link to open new window at (192, 96) on .example a
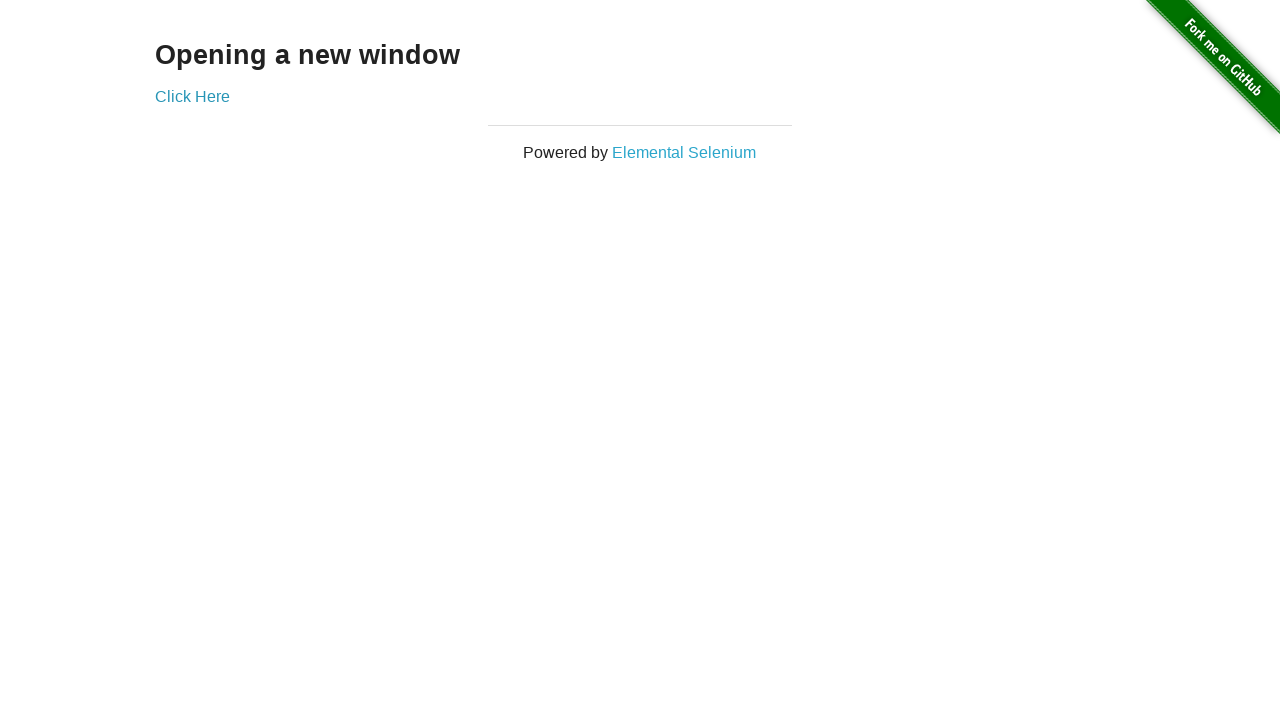

Captured new page/window object
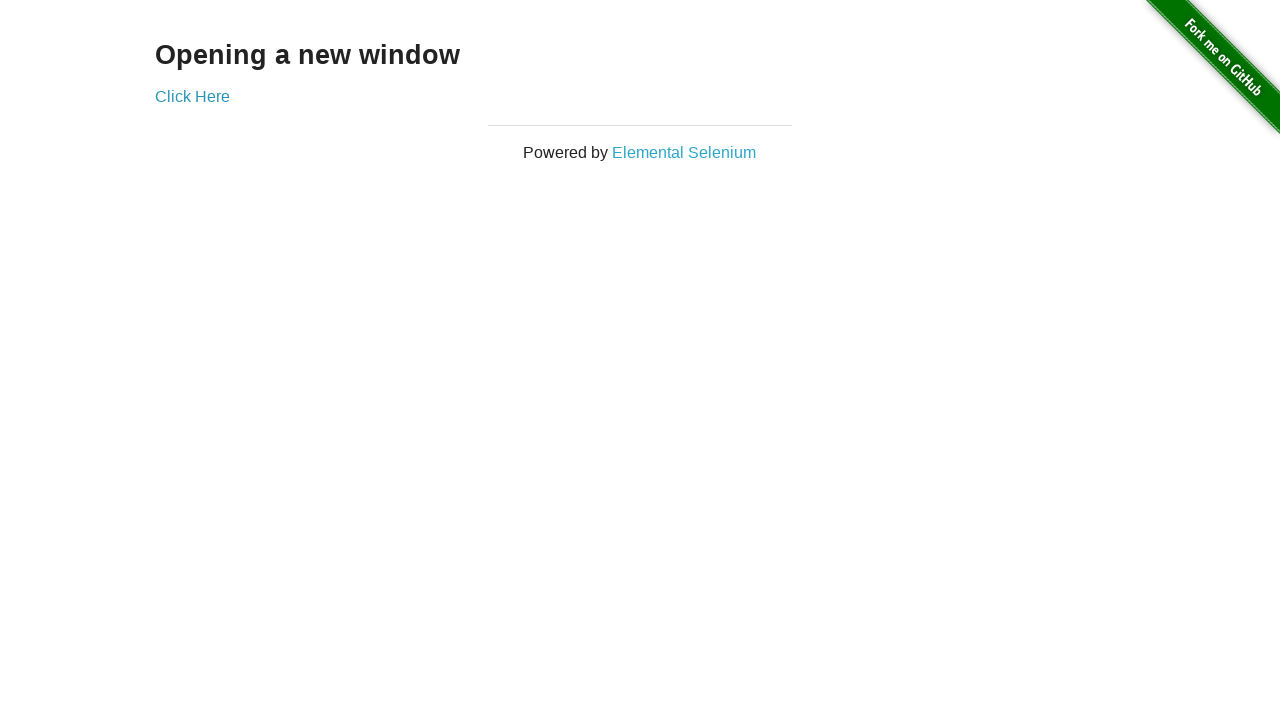

Verified two pages/windows now exist
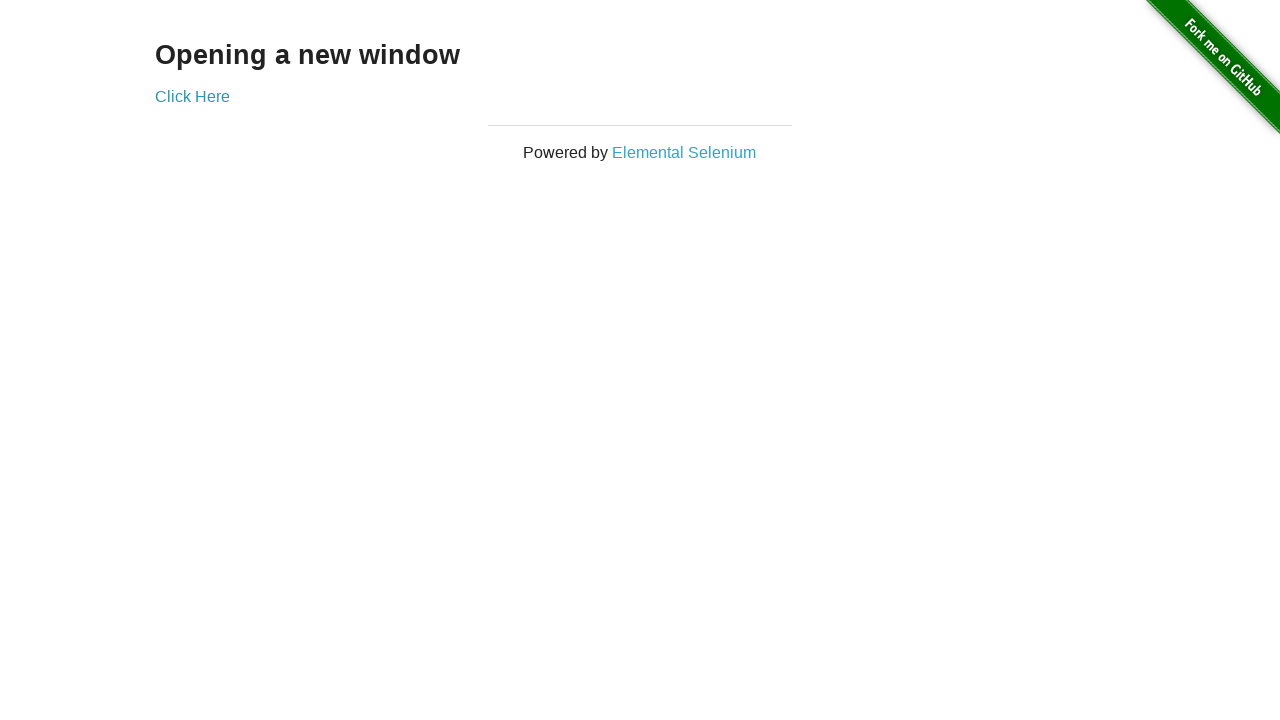

Verified original page title is 'The Internet'
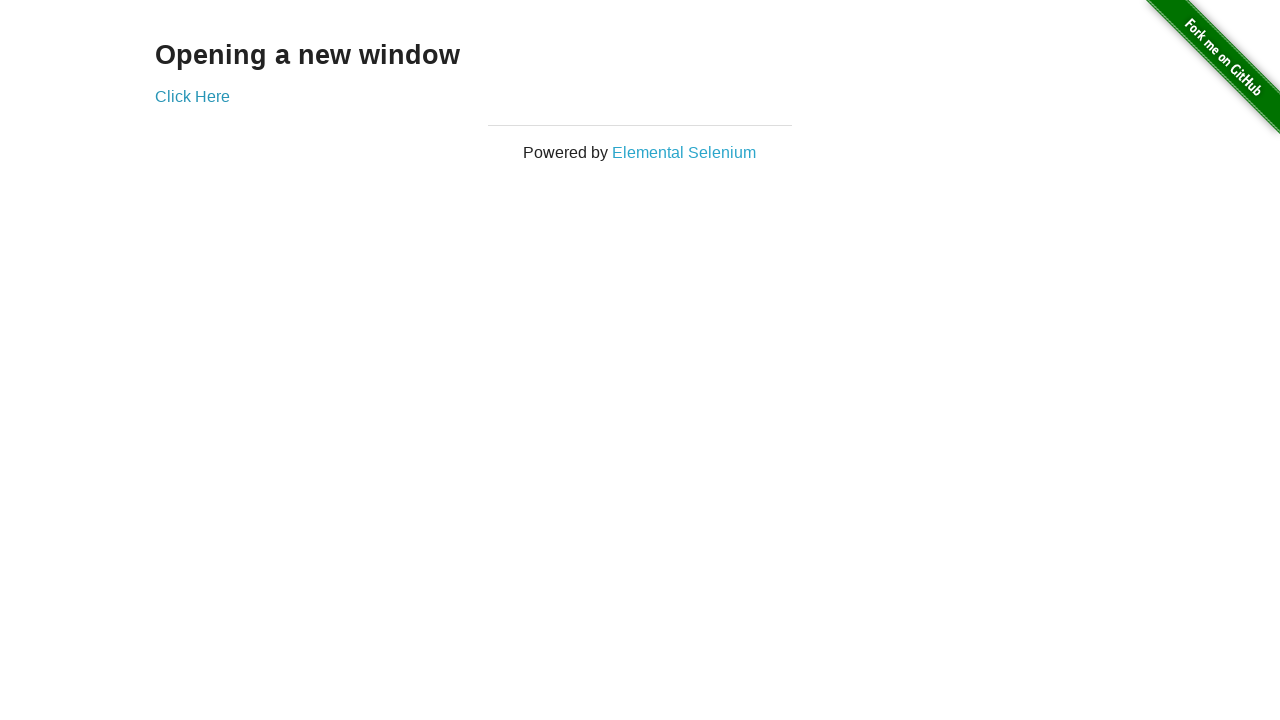

Verified original page URL is correct
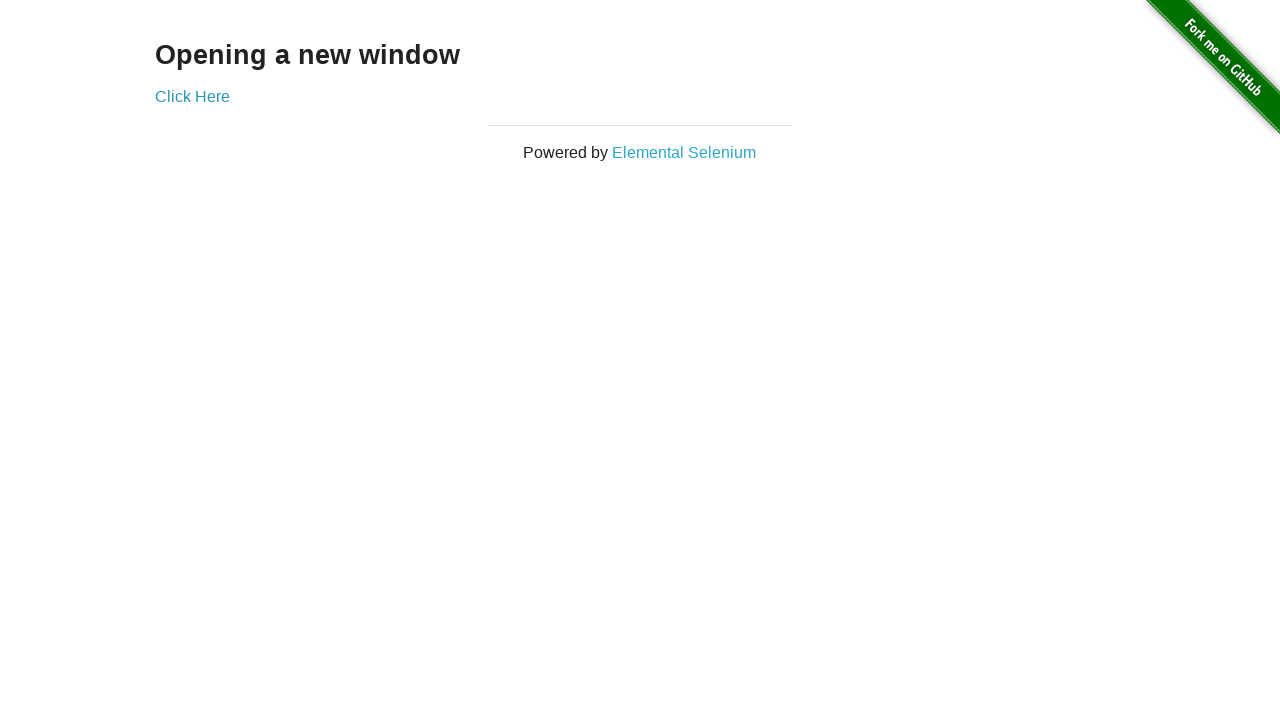

Waited for new page to fully load
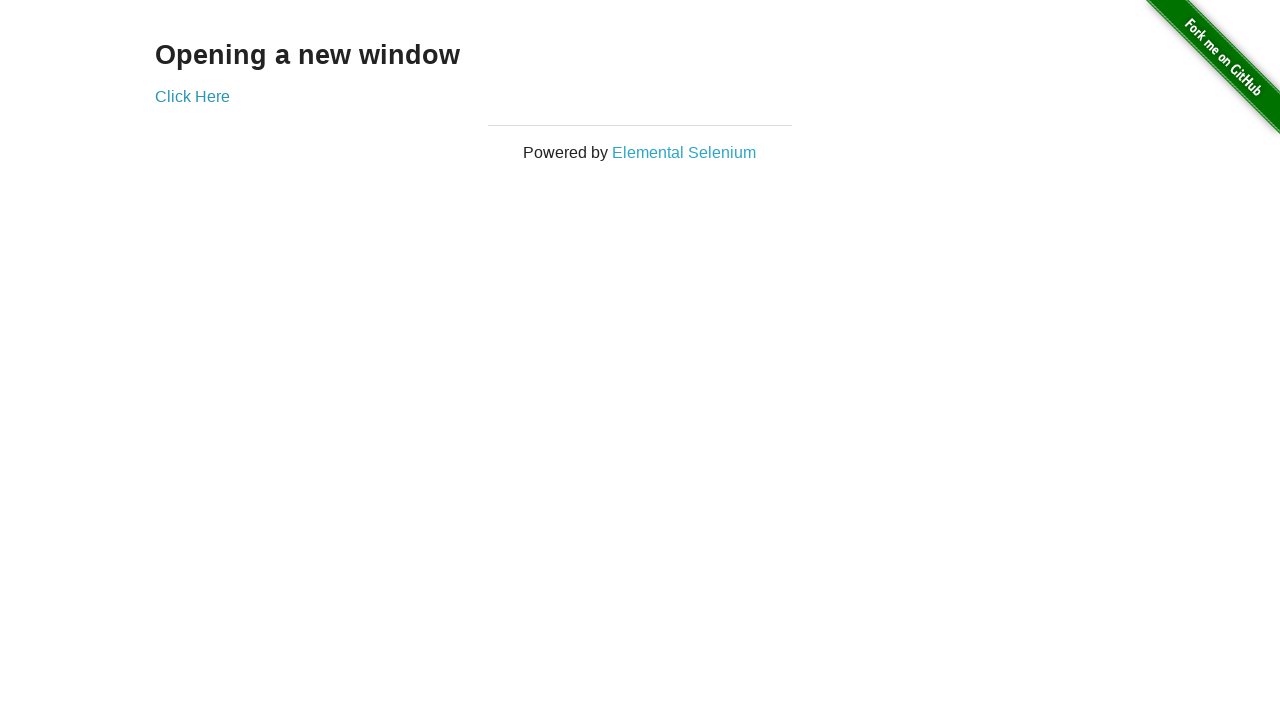

Verified new page title is 'New Window'
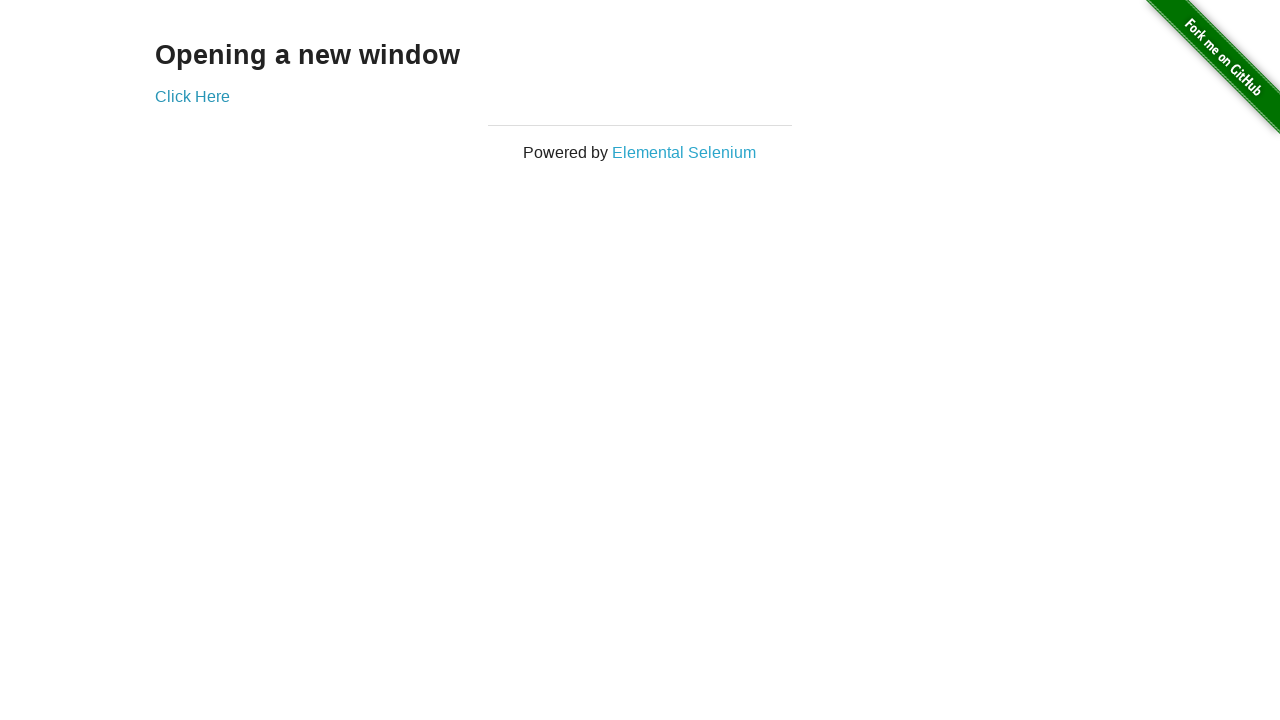

Verified new page URL is correct
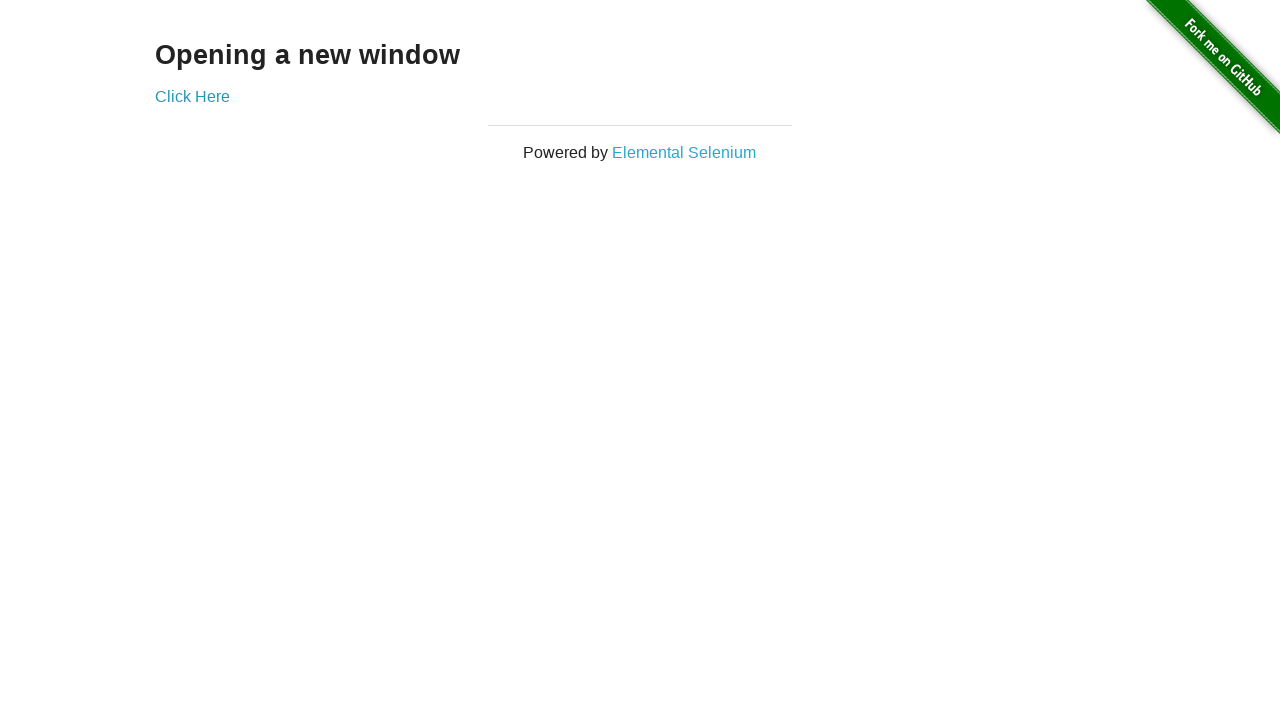

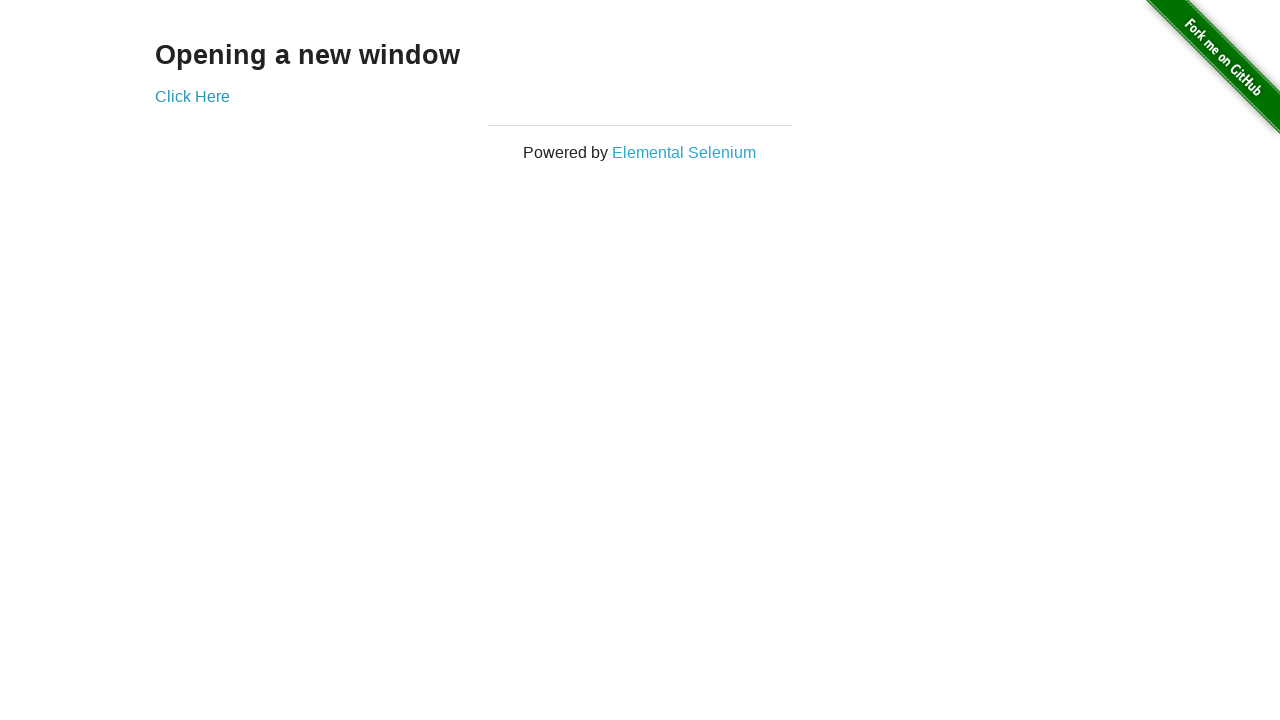